Creates a new paste on Pastebin by filling in the code content, selecting expiration time and syntax highlighting options, entering a name, and submitting the form.

Starting URL: https://pastebin.com/

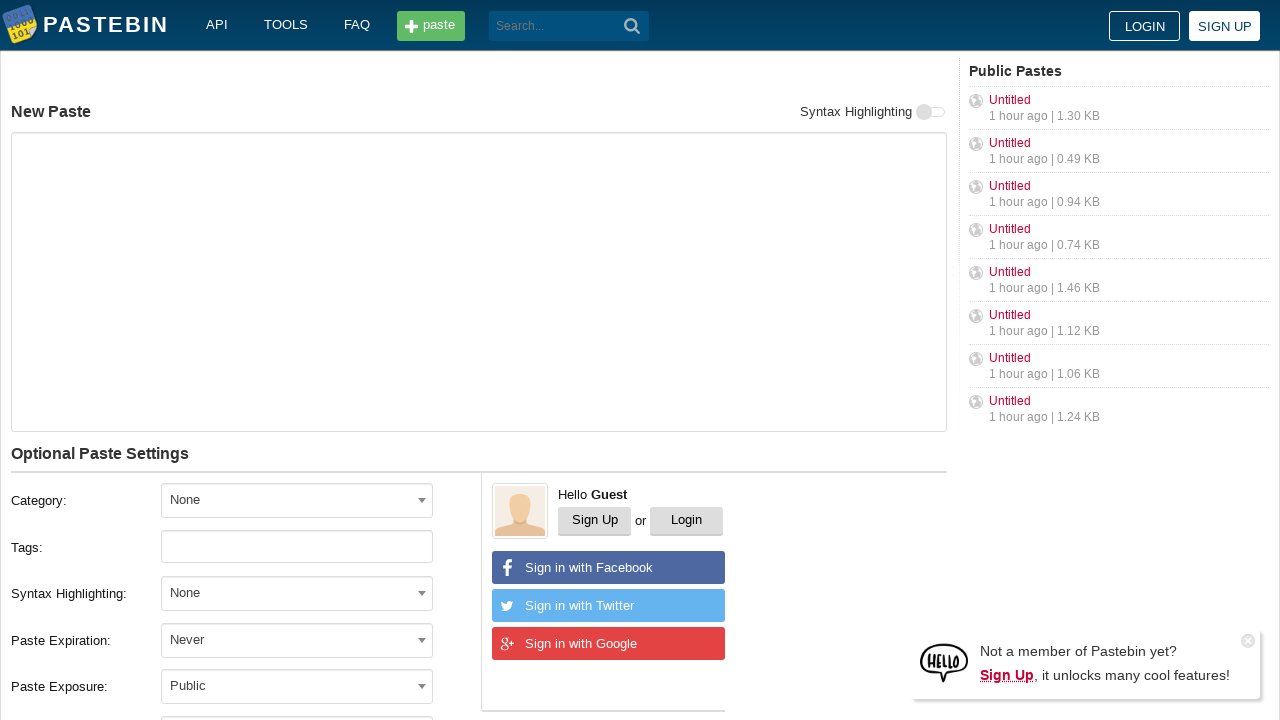

Waited for code content field to be visible
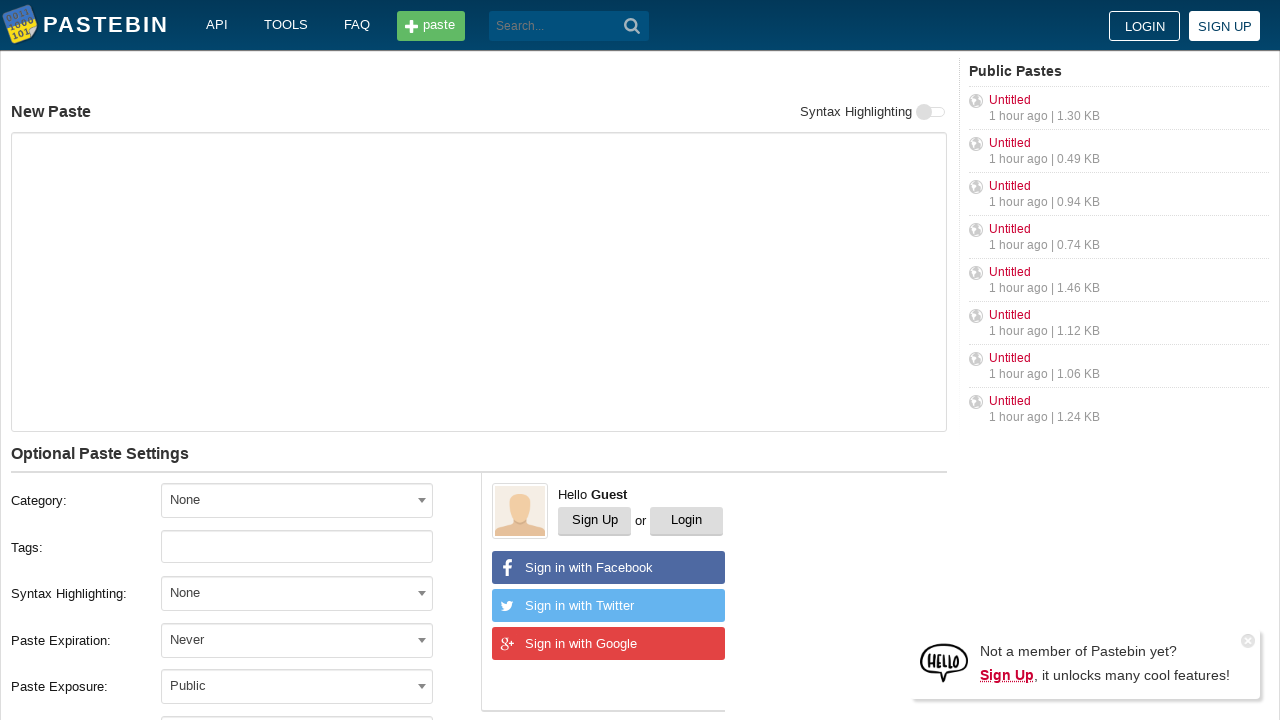

Filled code content field with Python script on #postform-text
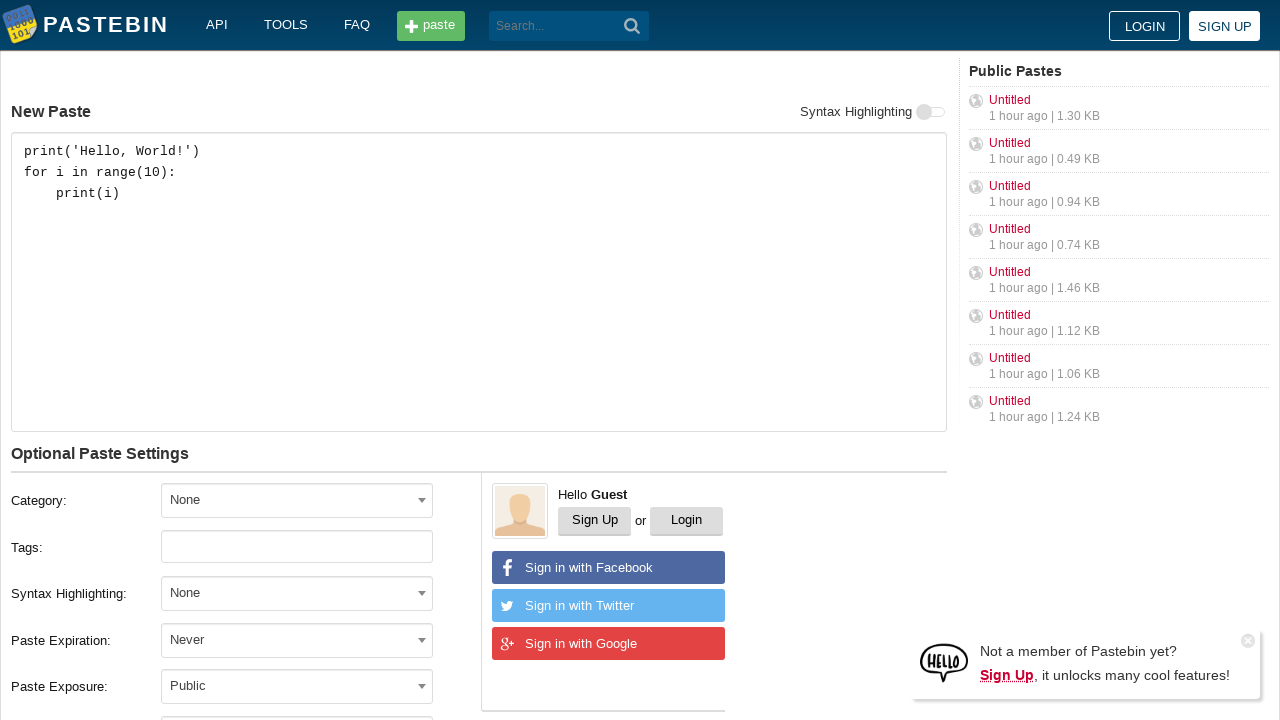

Waited for expiration dropdown to be visible
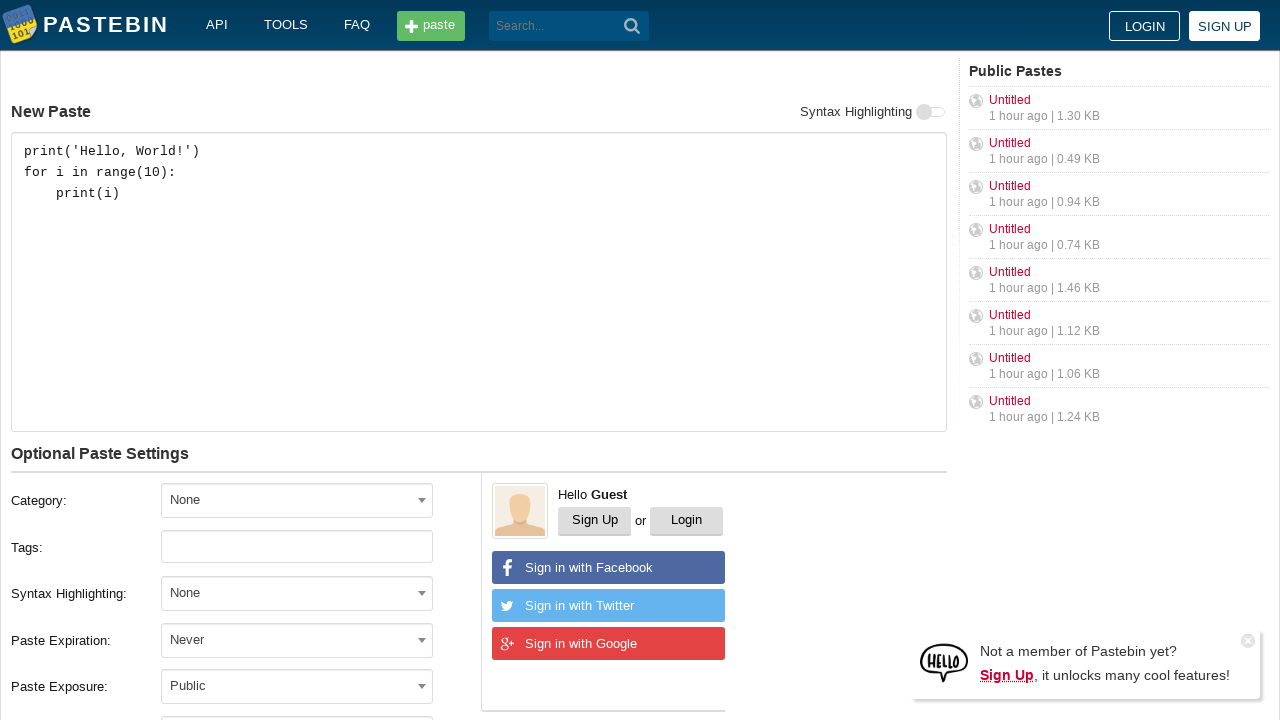

Clicked expiration dropdown to open options at (297, 640) on #select2-postform-expiration-container
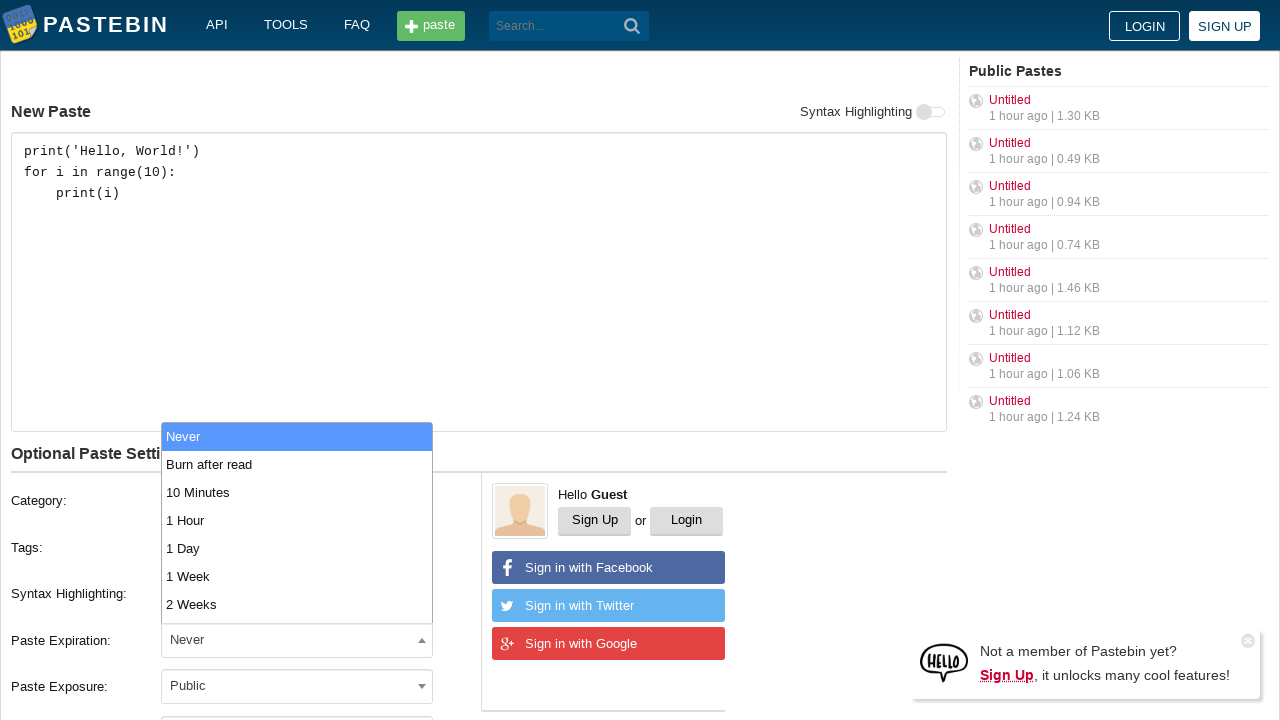

Selected '10 Minutes' expiration option at (297, 492) on xpath=//li[text()='10 Minutes']
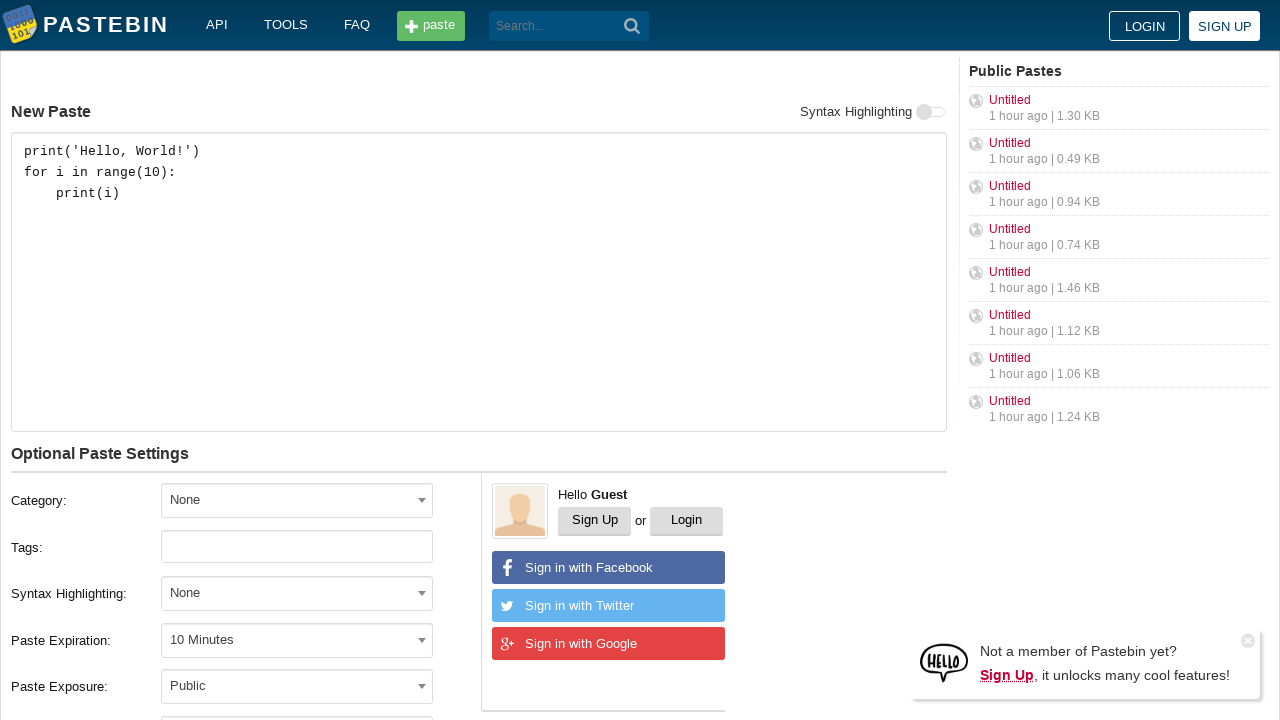

Waited for syntax highlighting dropdown to be visible
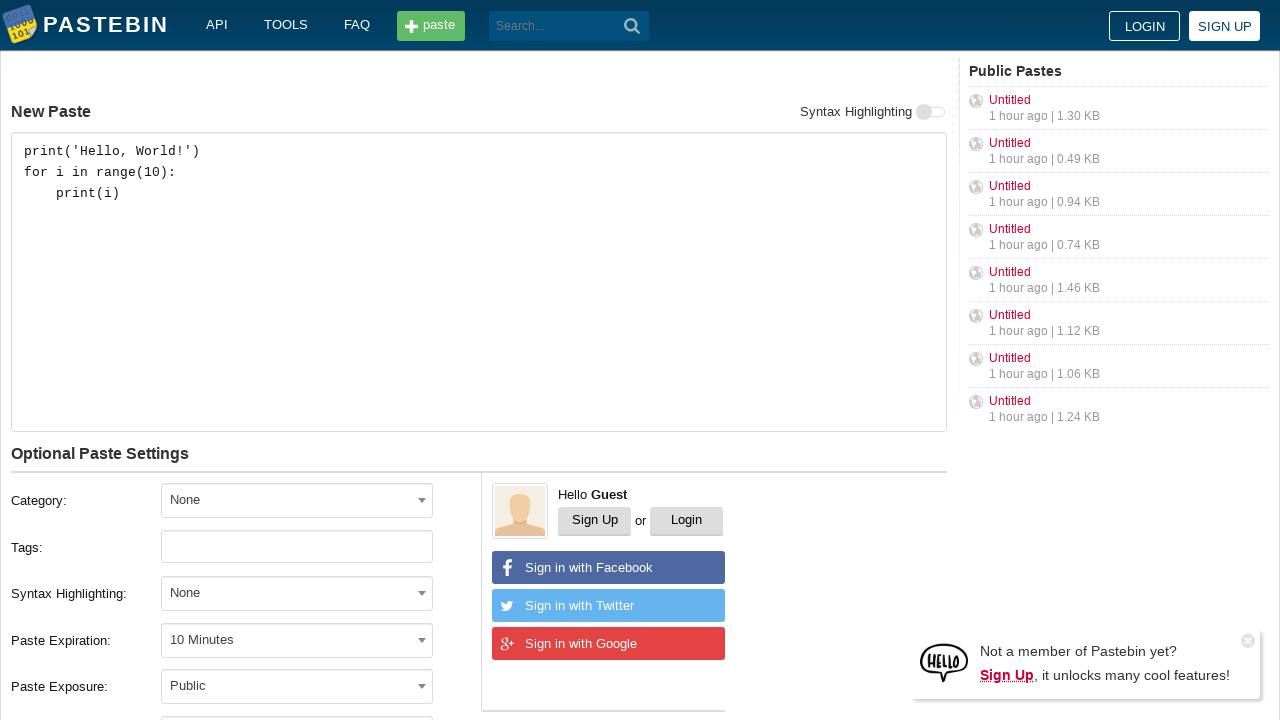

Clicked syntax highlighting dropdown to open options at (297, 593) on #select2-postform-format-container
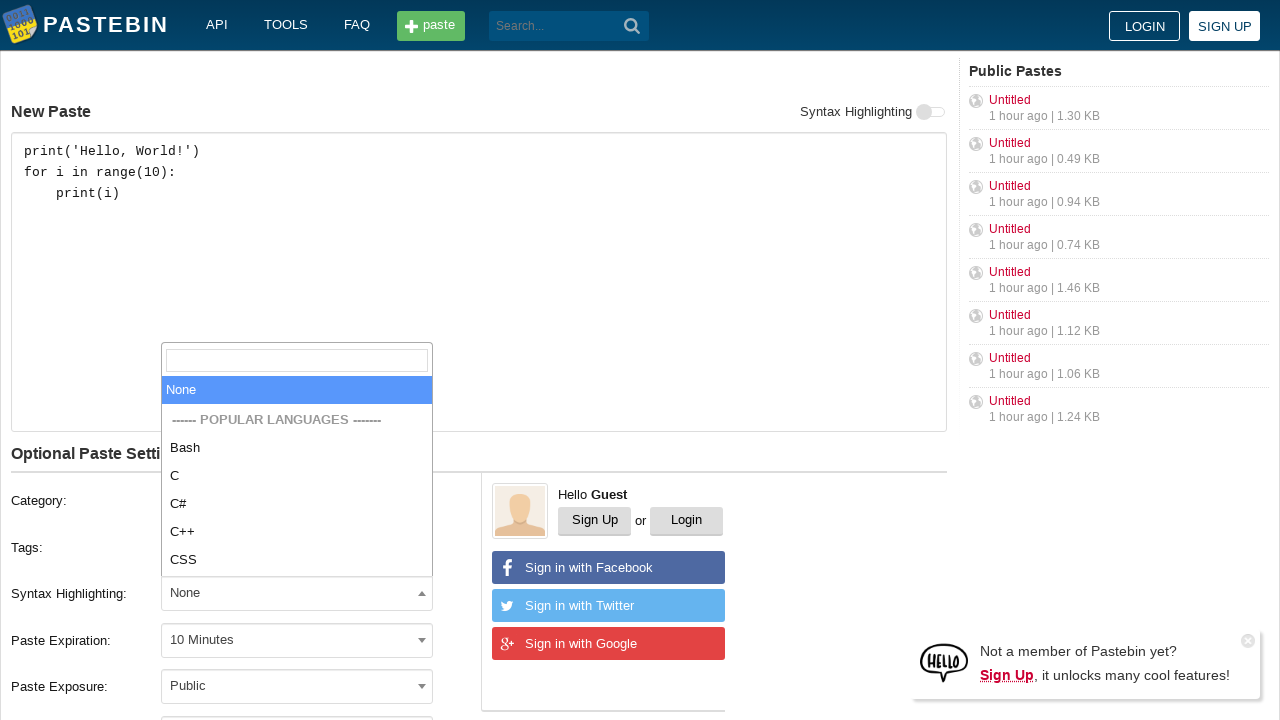

Selected 'Python' syntax highlighting option at (297, 476) on xpath=//li[text()='Python']
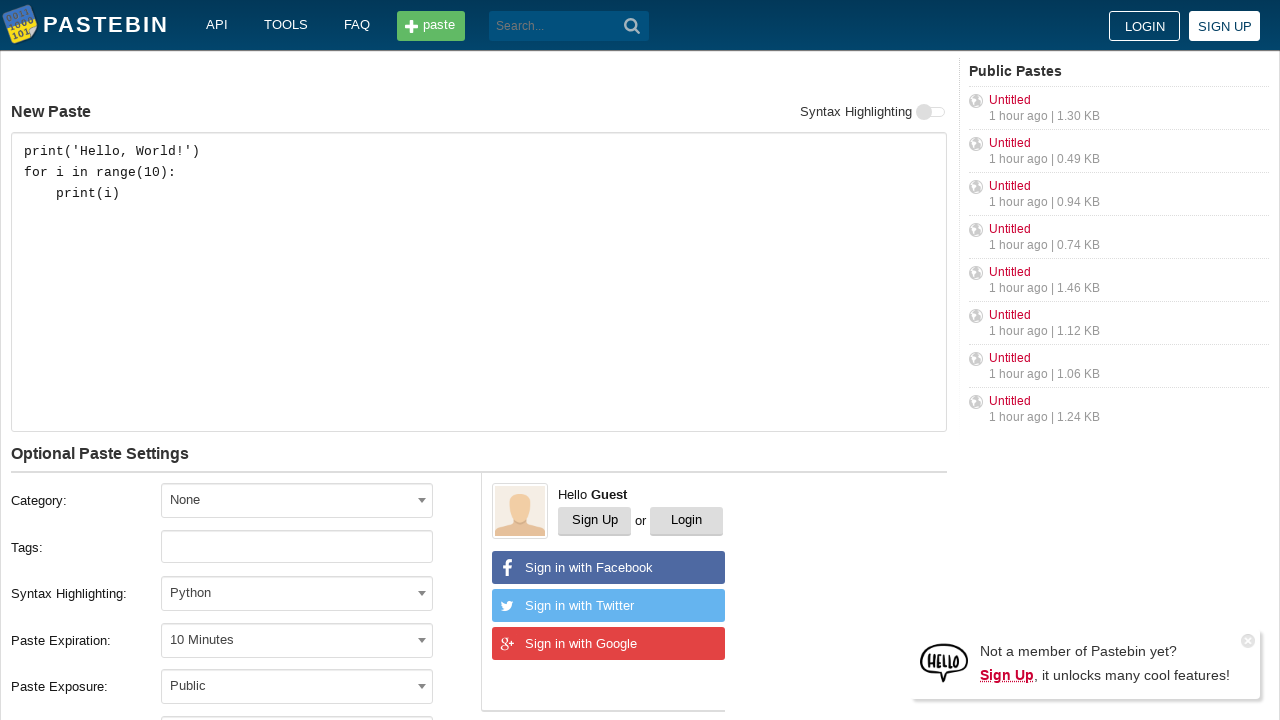

Waited for paste name field to be visible
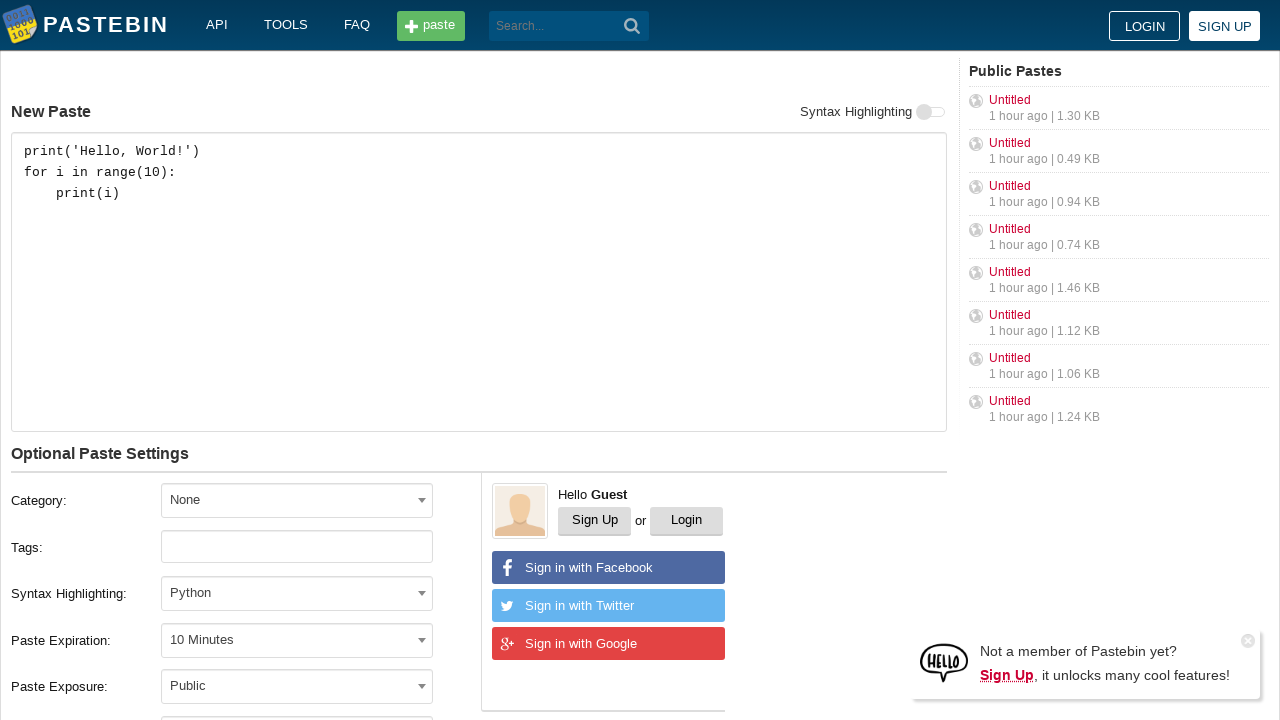

Filled paste name field with 'Sample Python Script Test' on #postform-name
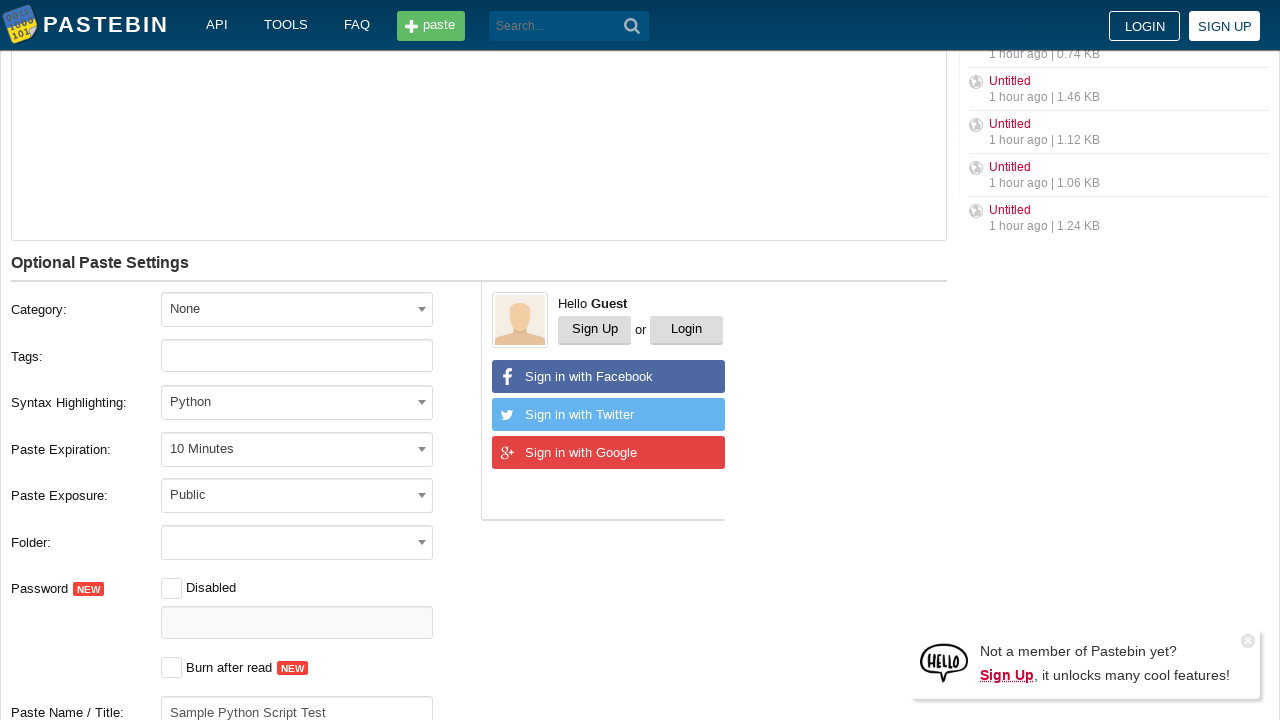

Waited for submit button to be visible
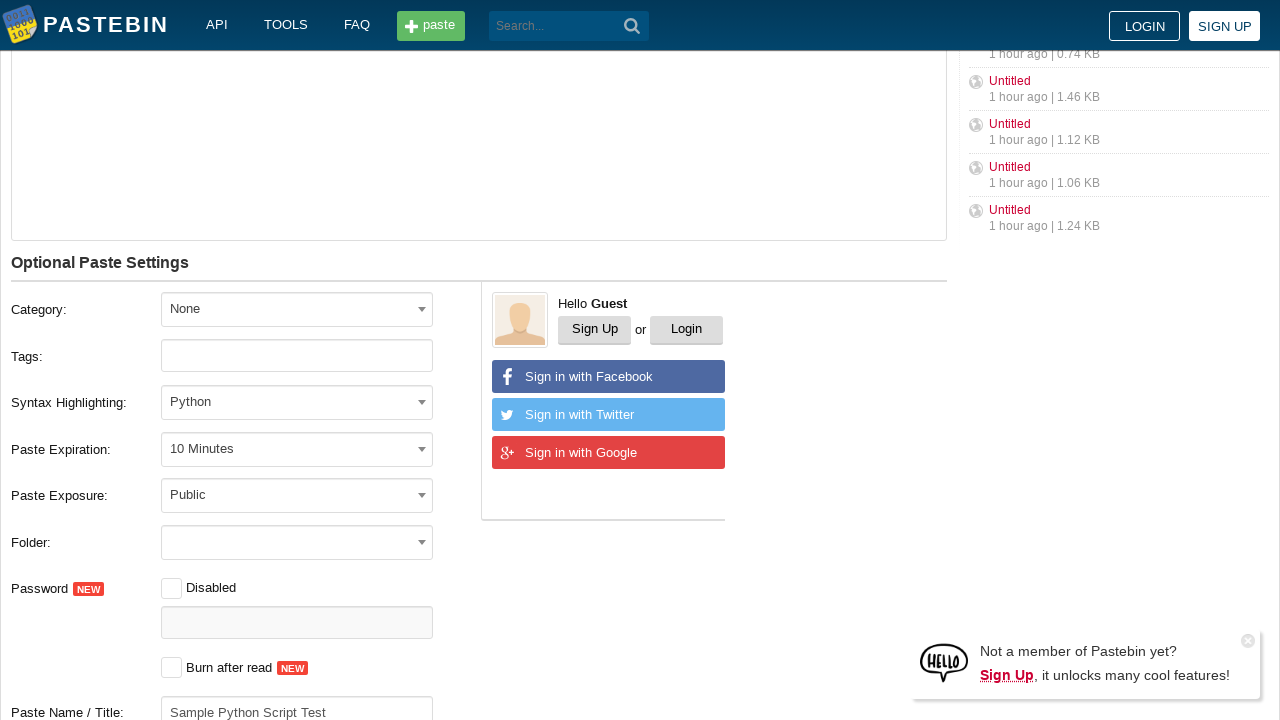

Clicked submit button to create new paste at (240, 400) on xpath=//button[@class='btn -big']
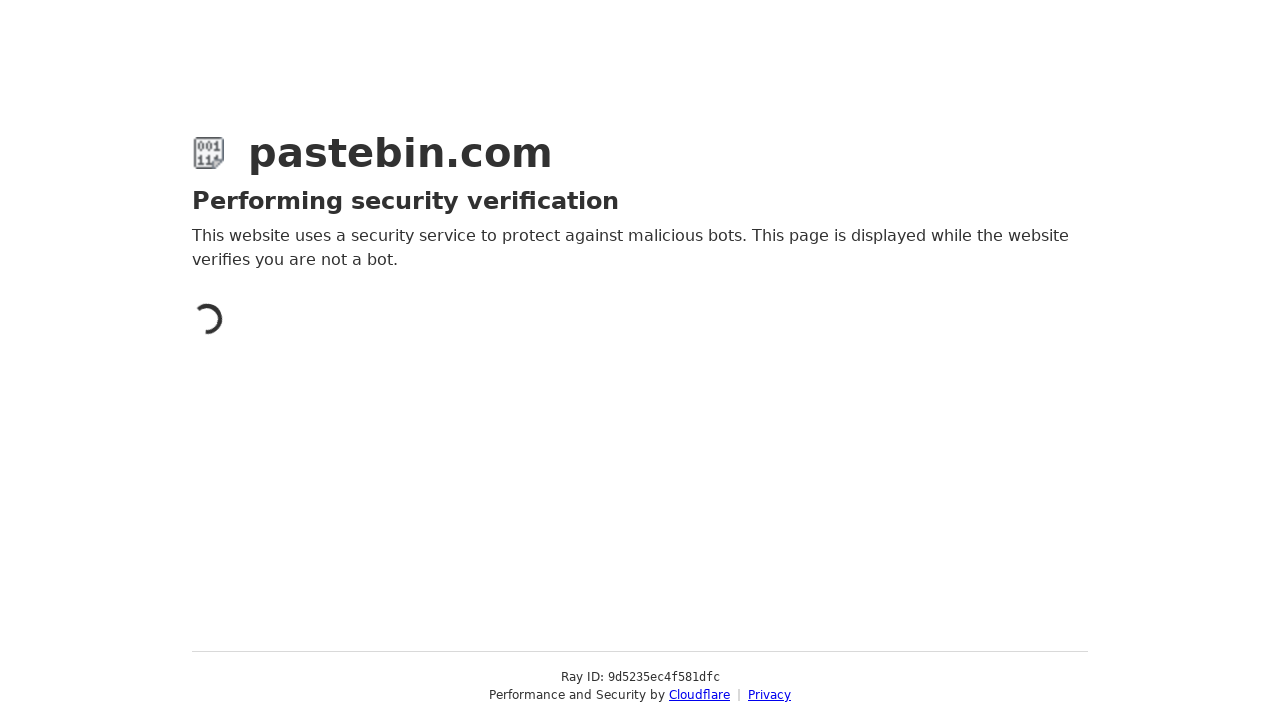

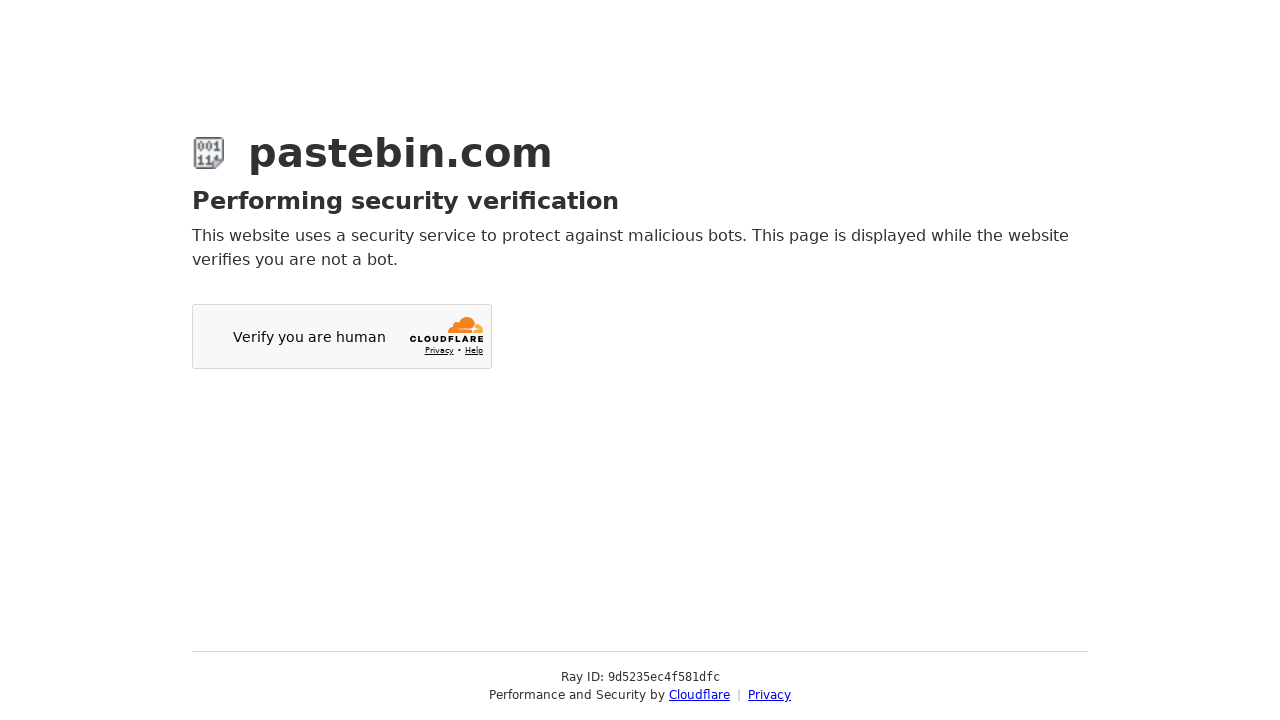